Tests JavaScript prompt dialog by entering text and verifying the result

Starting URL: https://the-internet.herokuapp.com/javascript_alerts

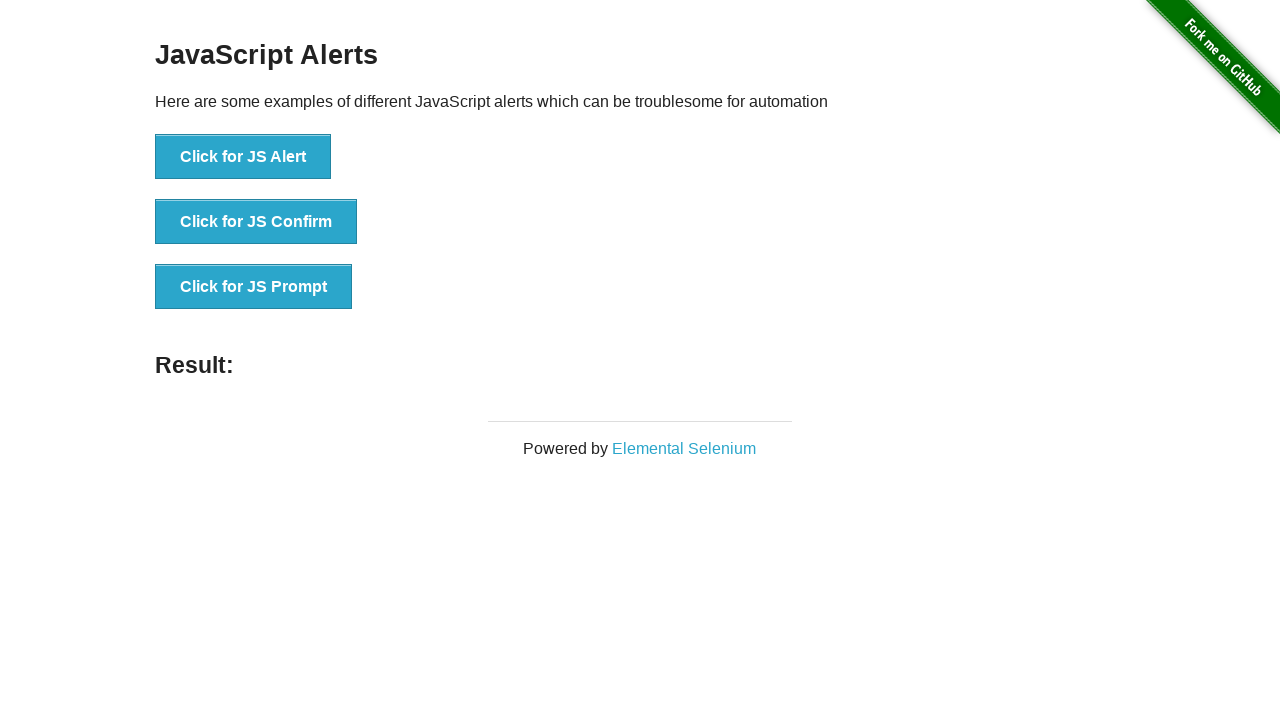

Set up dialog handler to accept prompt with text 'Hello Alert'
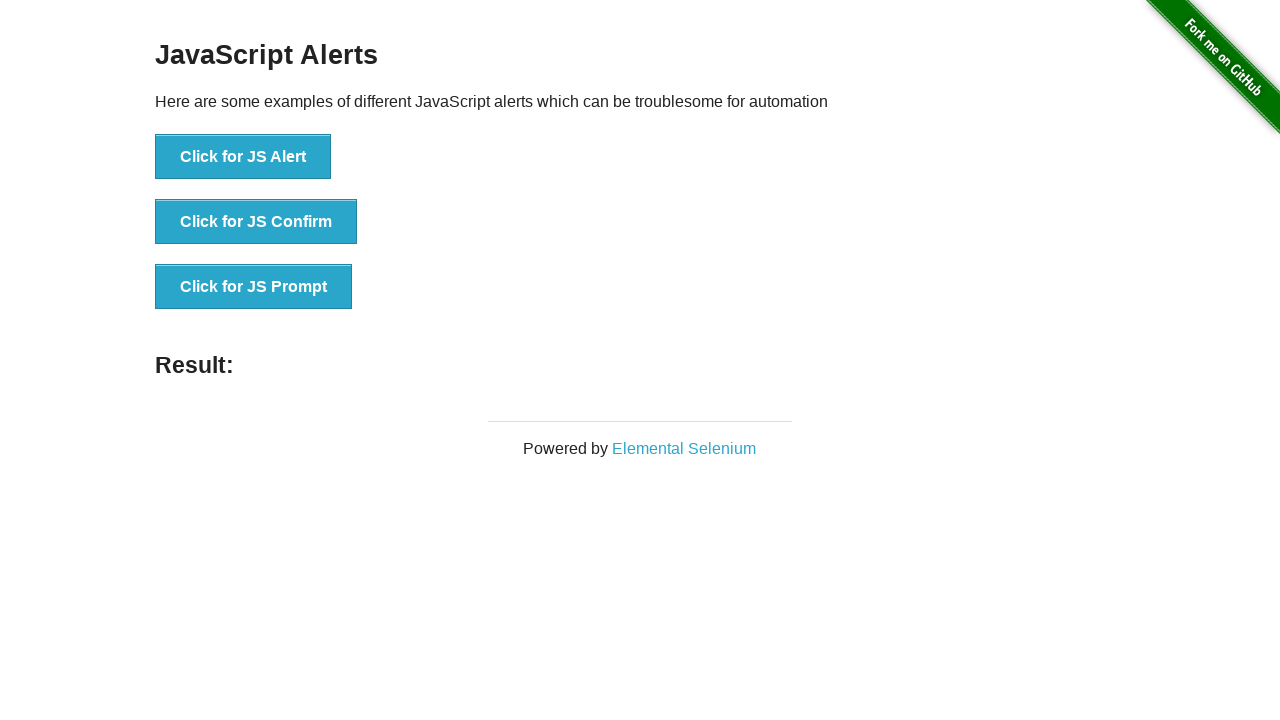

Clicked 'Click for JS Prompt' button to trigger JavaScript prompt dialog at (254, 287) on text='Click for JS Prompt'
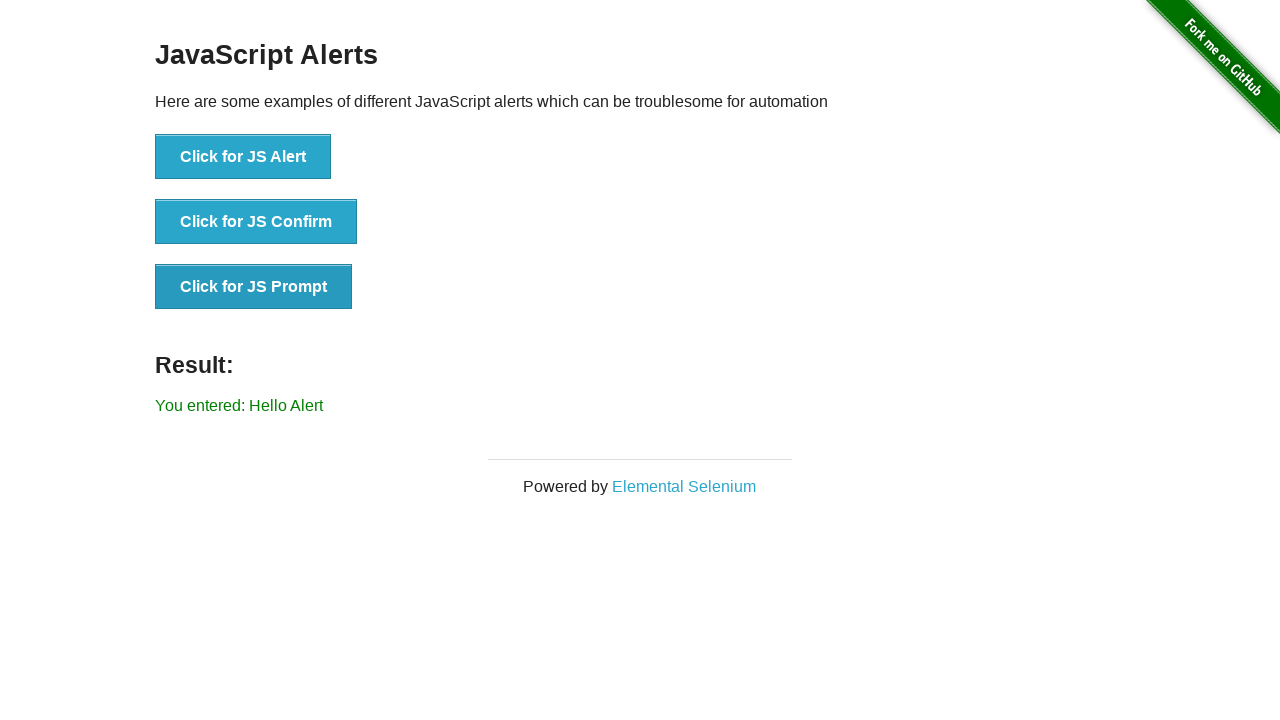

Verified that result message displays 'You entered: Hello Alert'
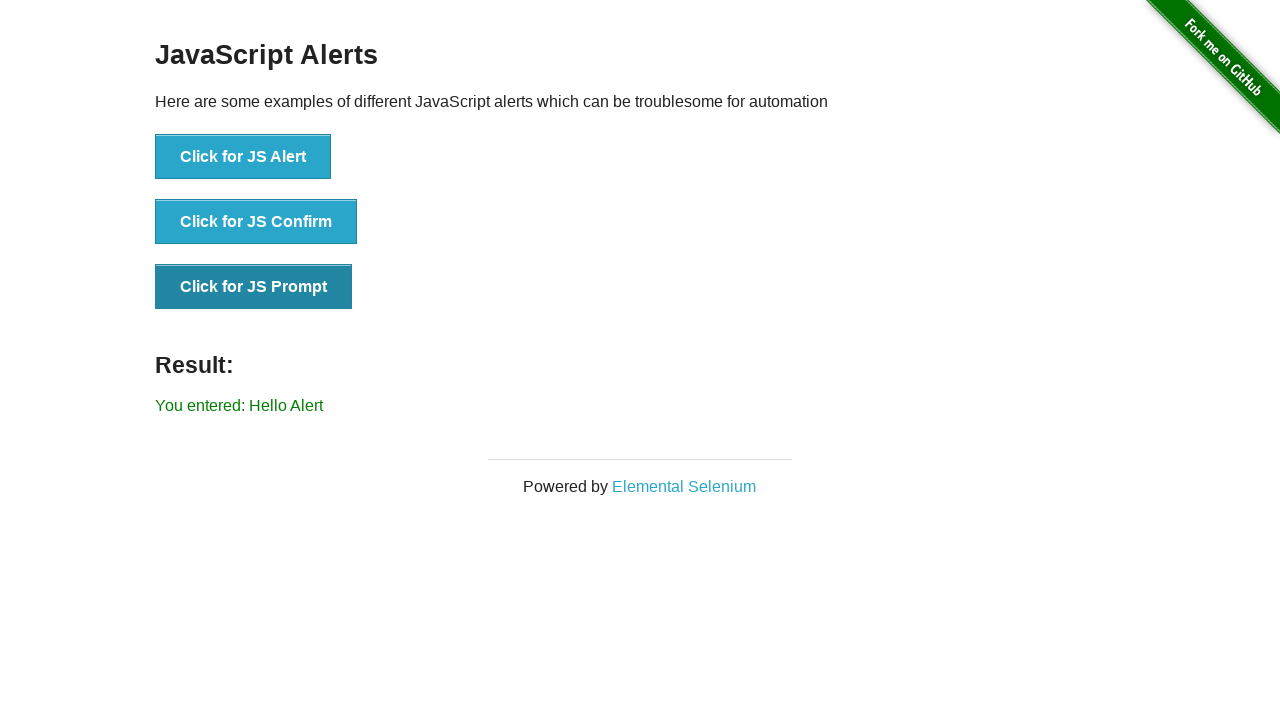

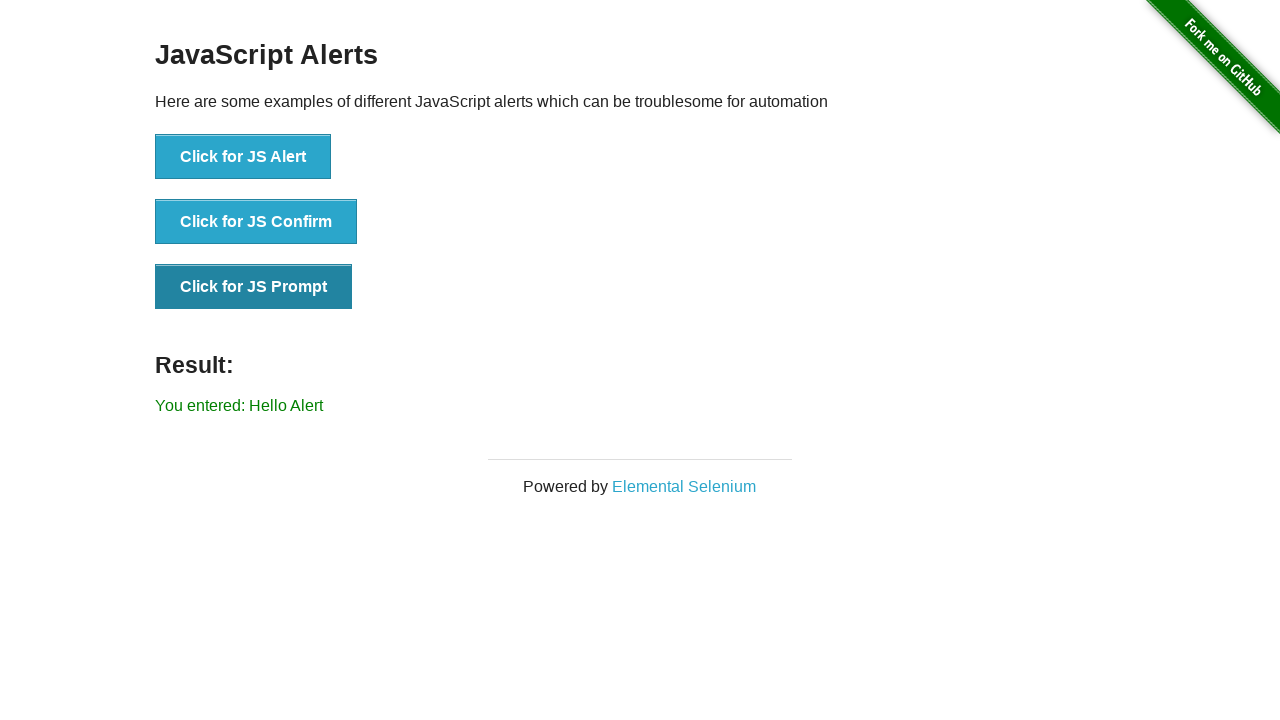